Tests different mouse click interactions on a demo page, including double-click and right-click (context click) actions on specific buttons.

Starting URL: https://demoqa.com/buttons

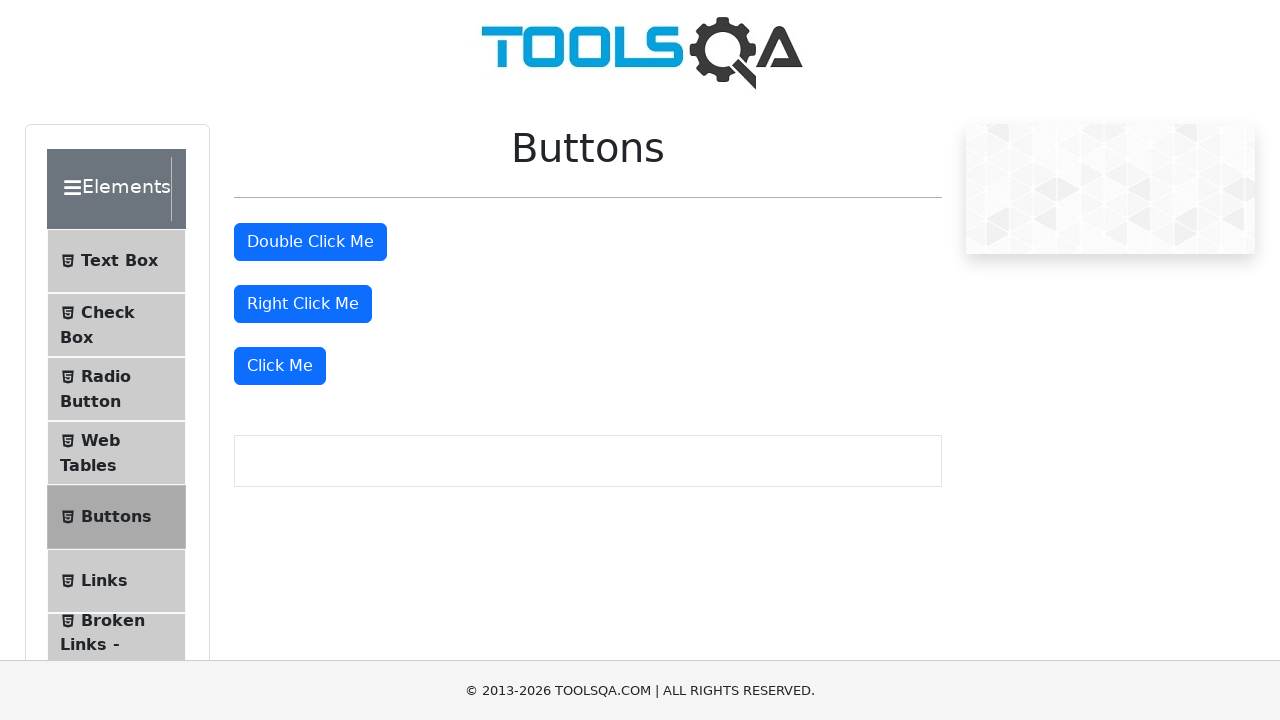

Double-clicked the double click button at (310, 242) on button#doubleClickBtn
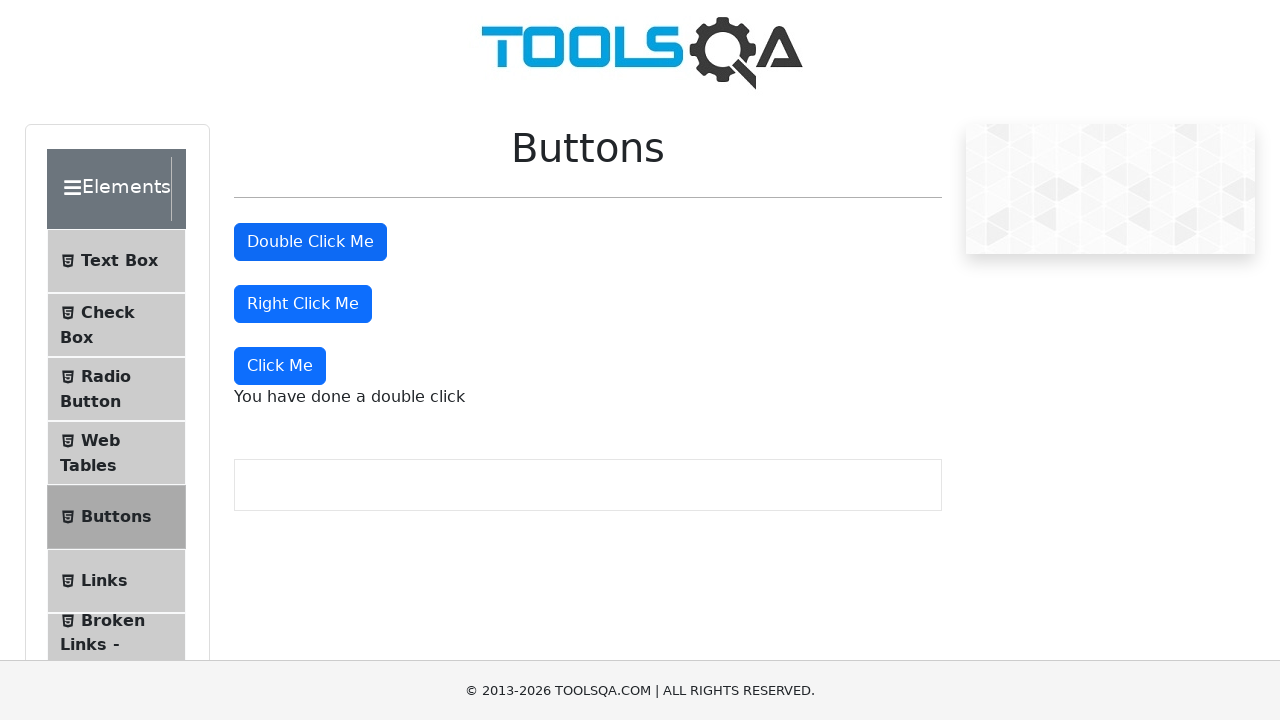

Right-clicked the right click button at (303, 304) on button#rightClickBtn
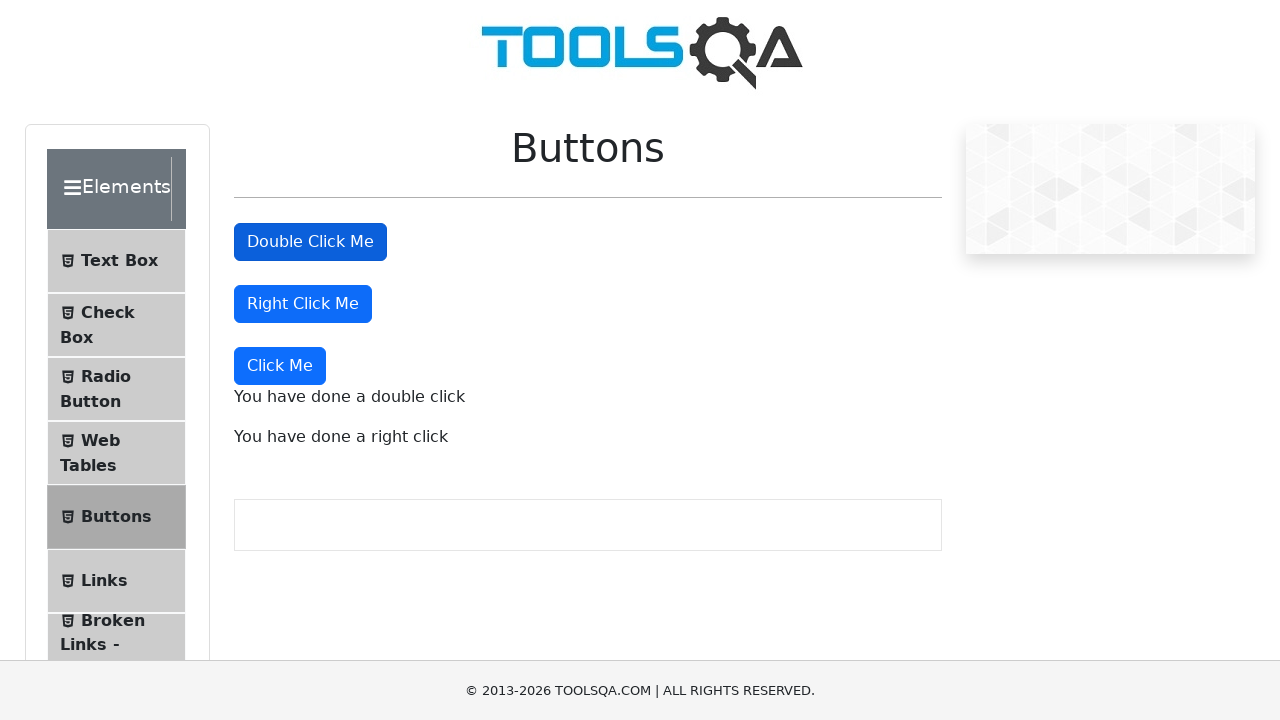

Double-click message appeared on page
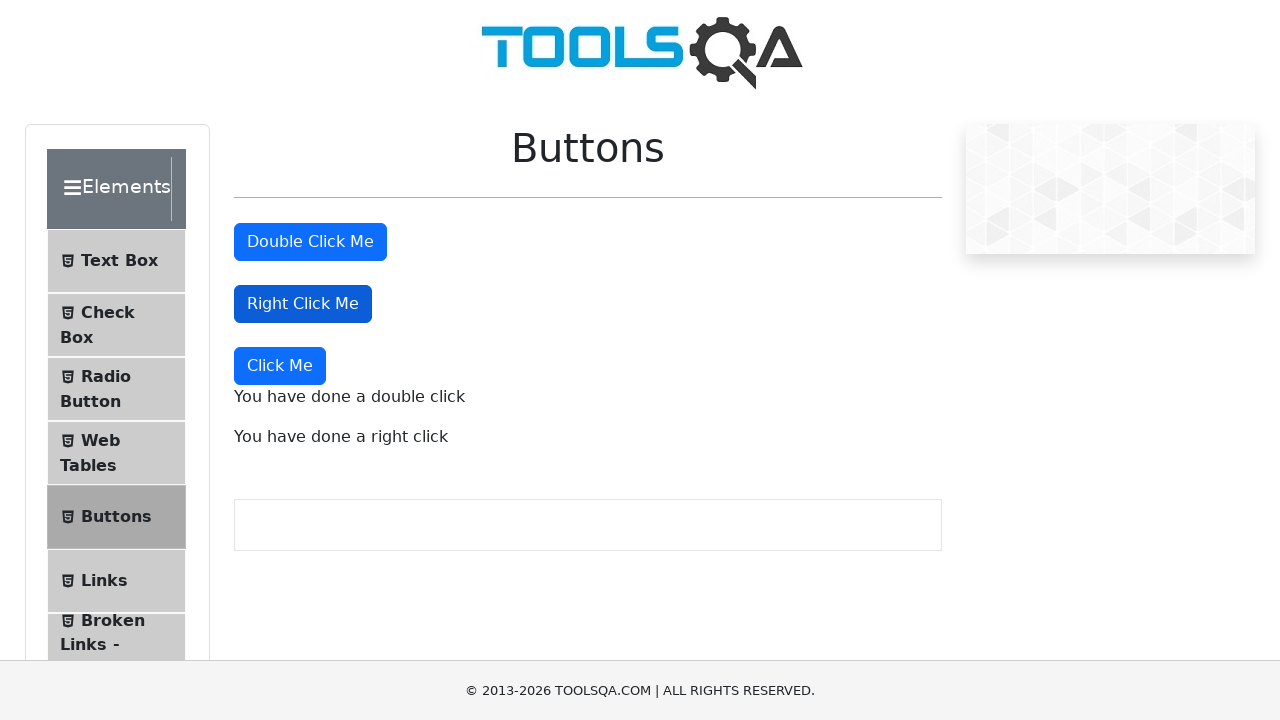

Right-click message appeared on page
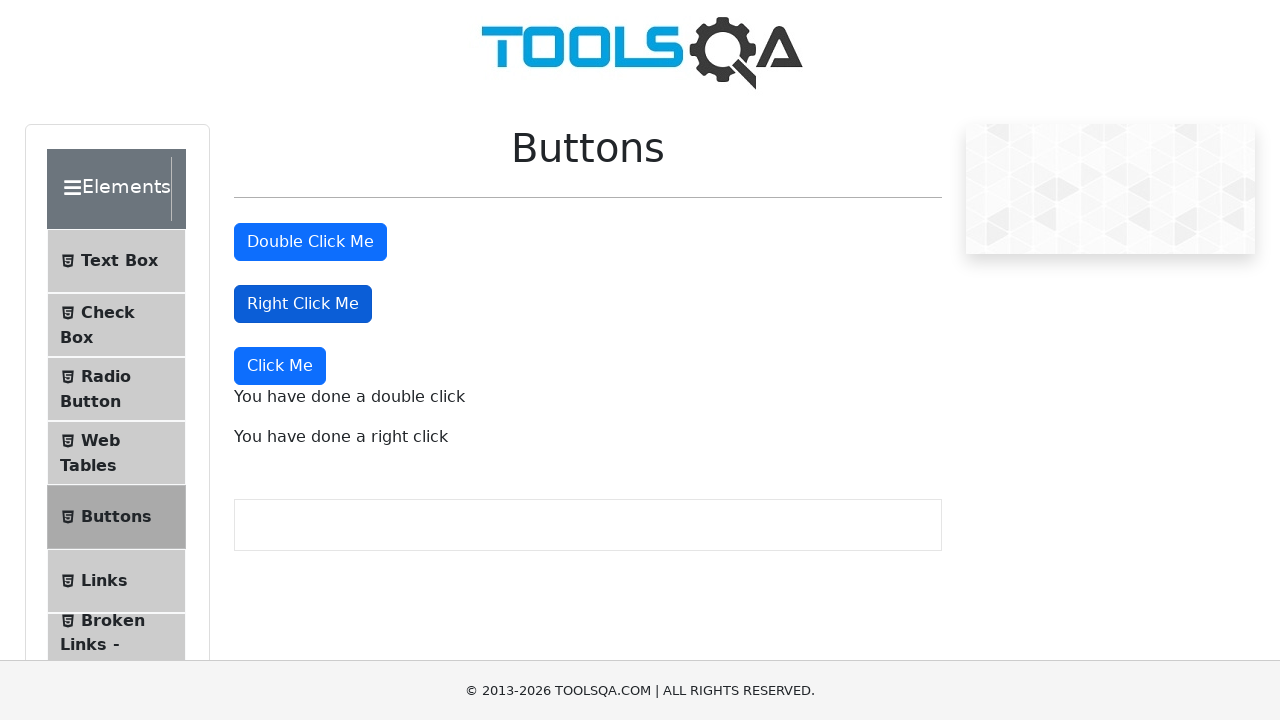

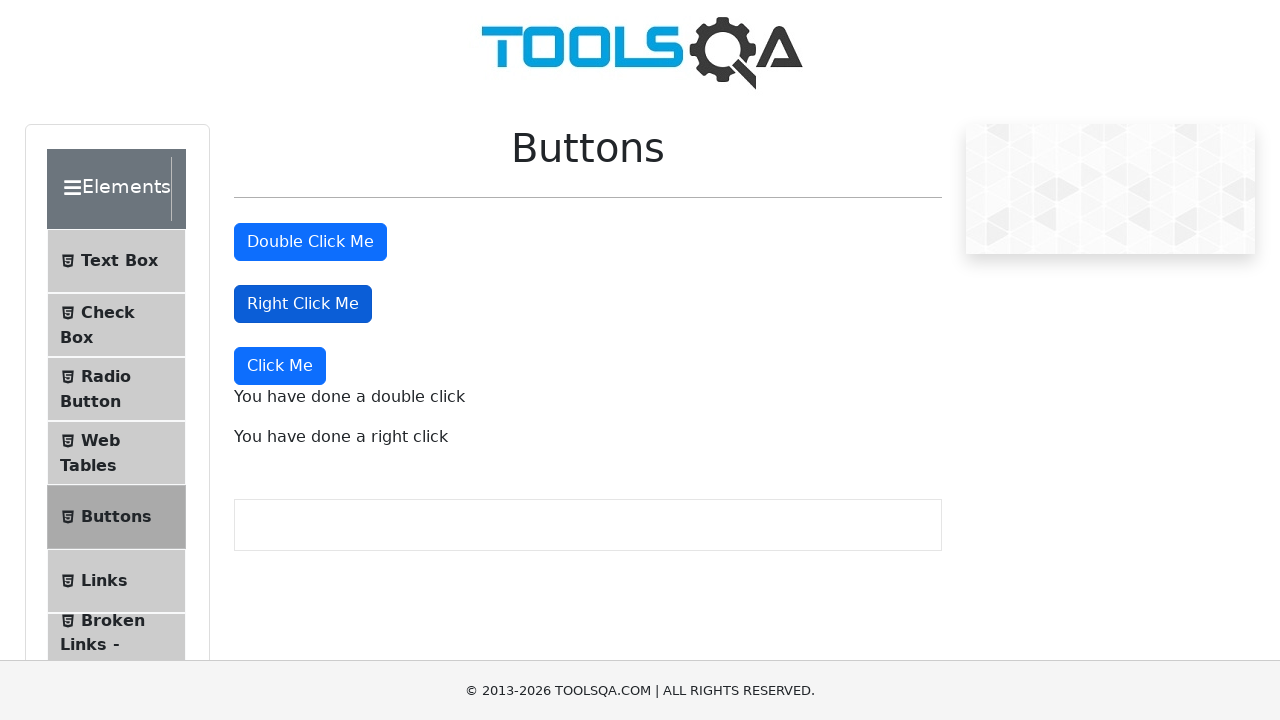